Tests drag and drop functionality within an iframe by dragging an element and dropping it onto another element

Starting URL: https://jqueryui.com/droppable/

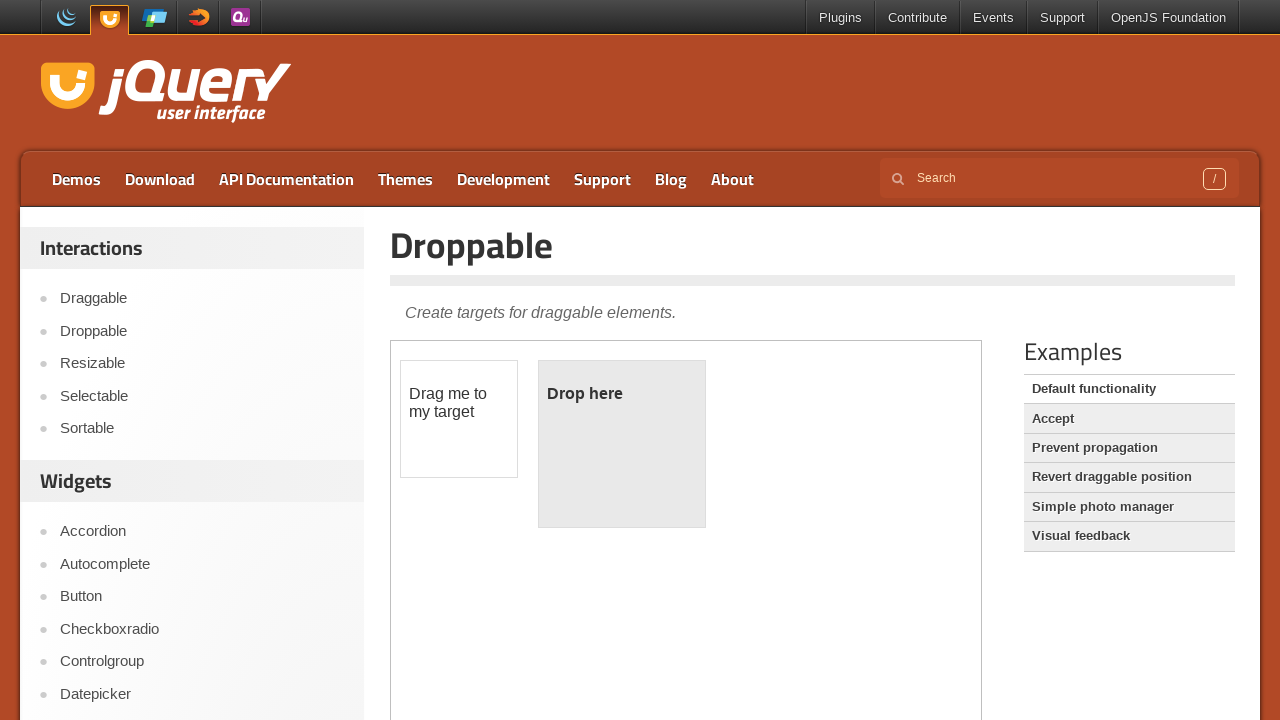

Located the demo iframe containing drag and drop functionality
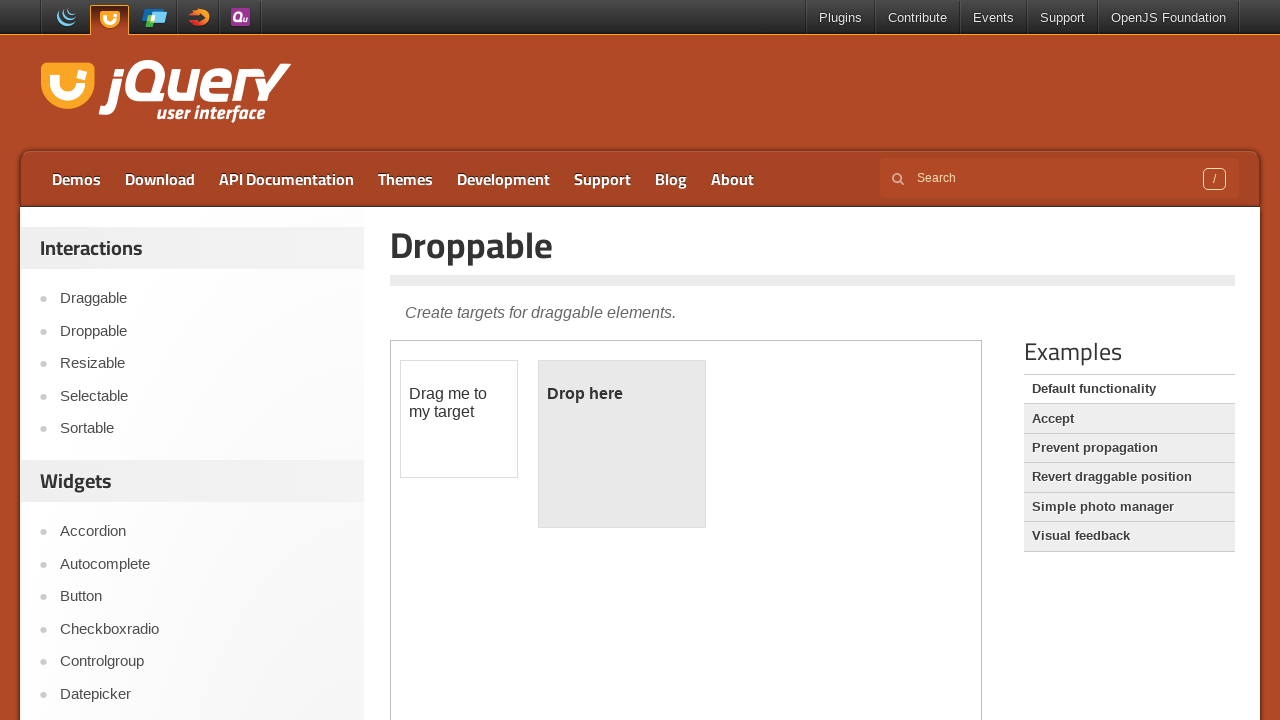

Located the draggable element with id 'draggable'
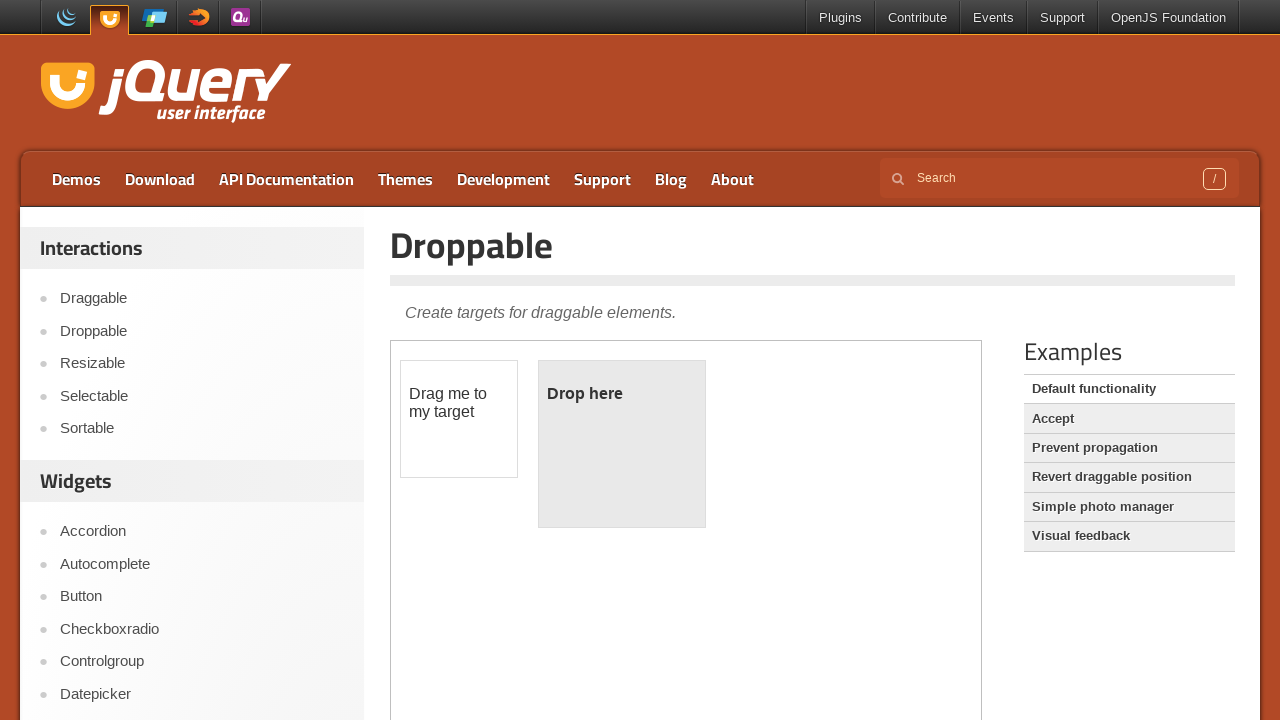

Located the droppable target element with id 'droppable'
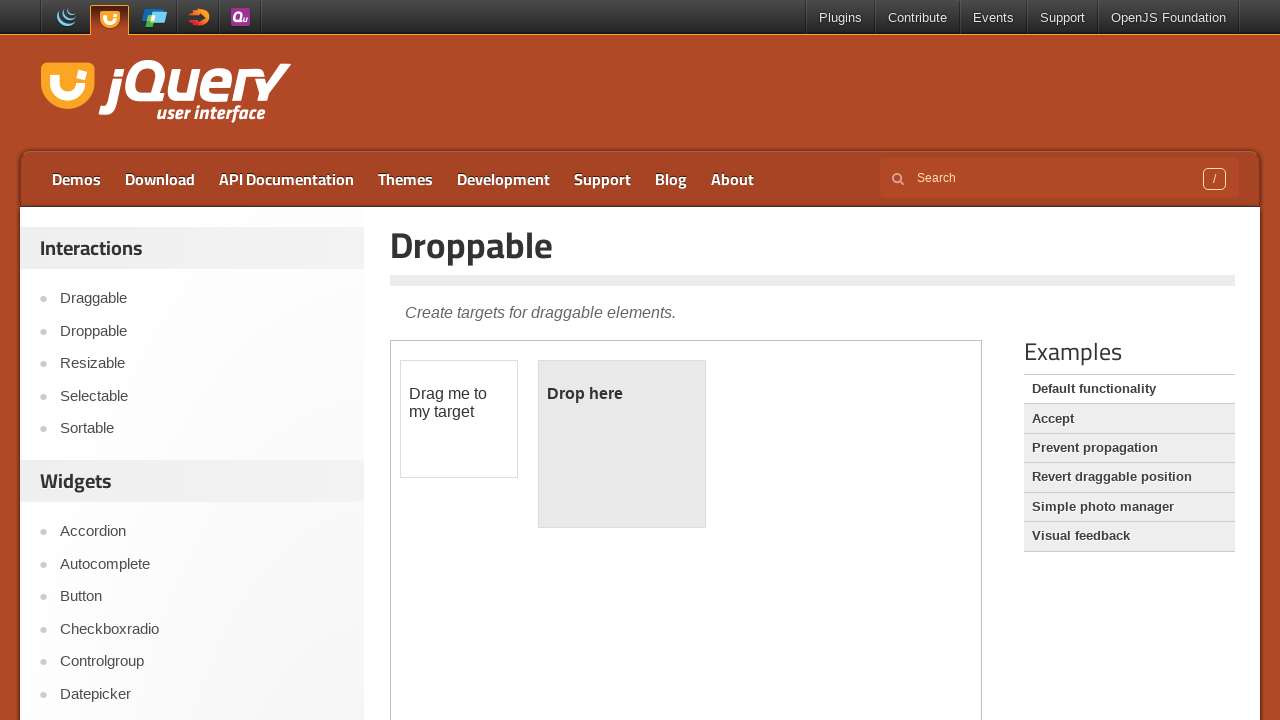

Dragged the draggable element and dropped it onto the droppable target at (622, 444)
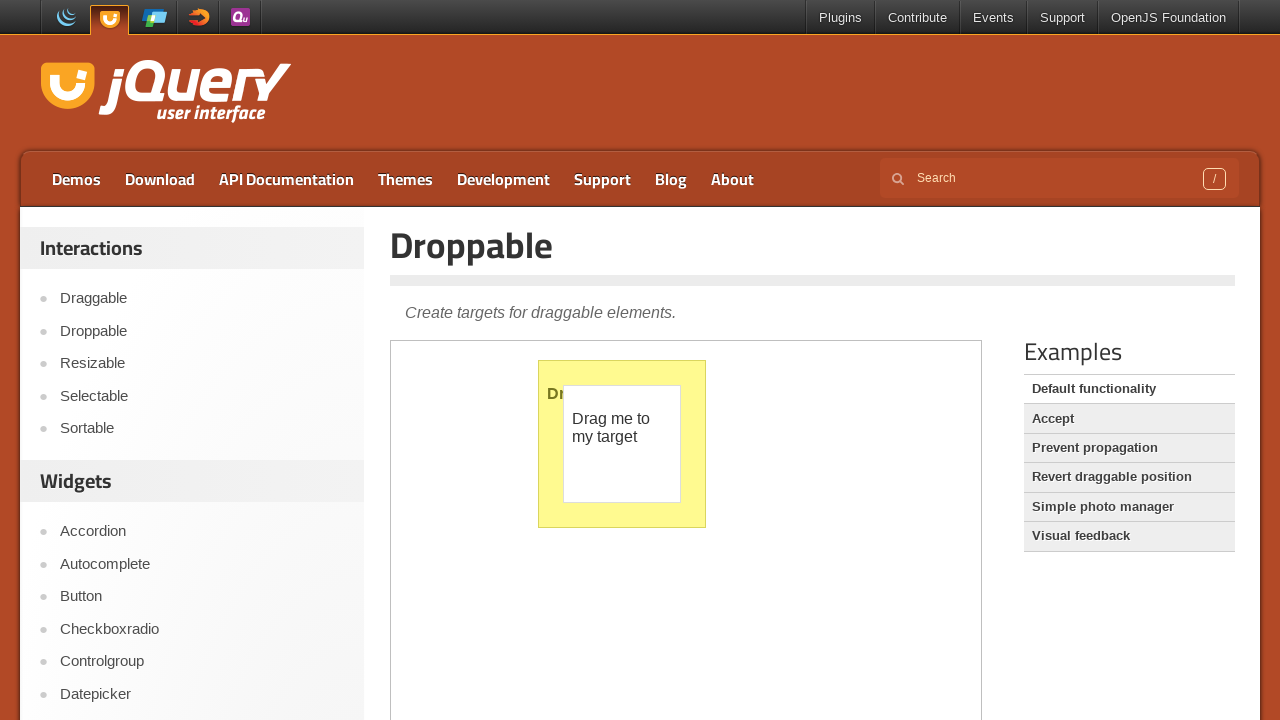

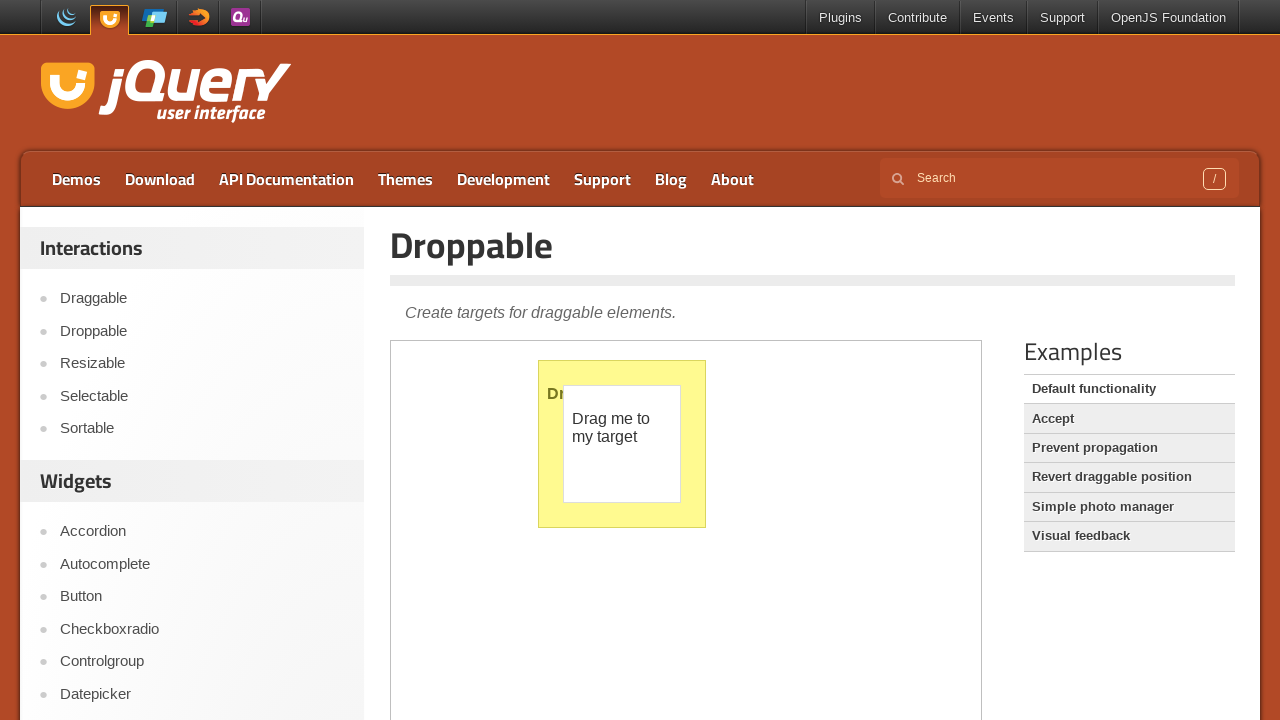